Performs a right-click context menu action on a hotel image and navigates through menu options using keyboard commands

Starting URL: http://adactinhotelapp.com/

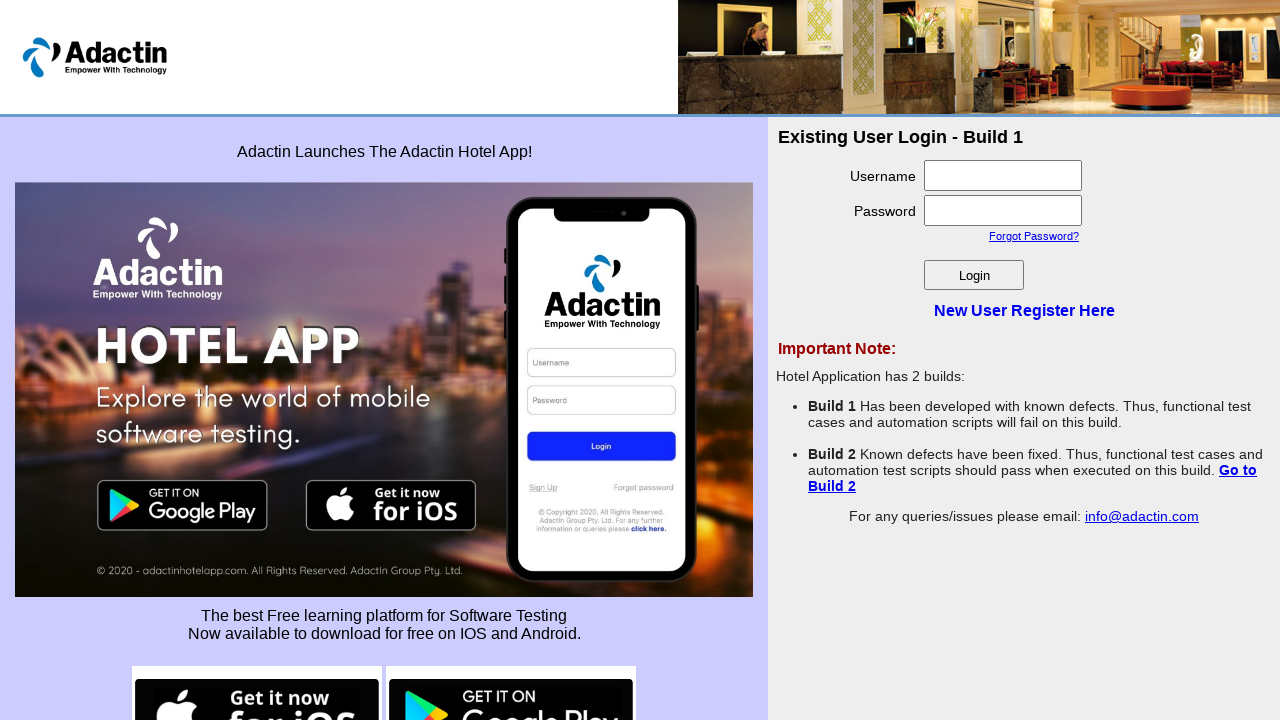

Navigated to Adactin Hotel App homepage
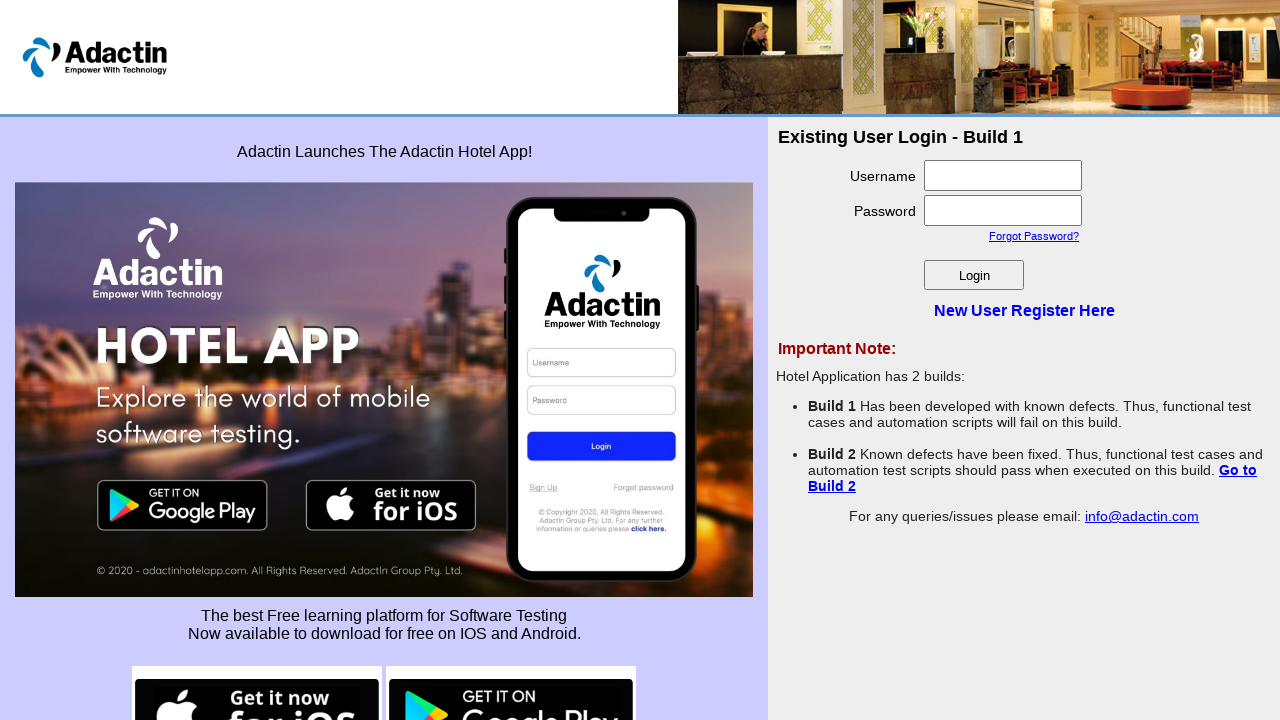

Right-clicked on Hotel Image 3 to open context menu at (384, 390) on //img[@alt='Hotel Image 3']
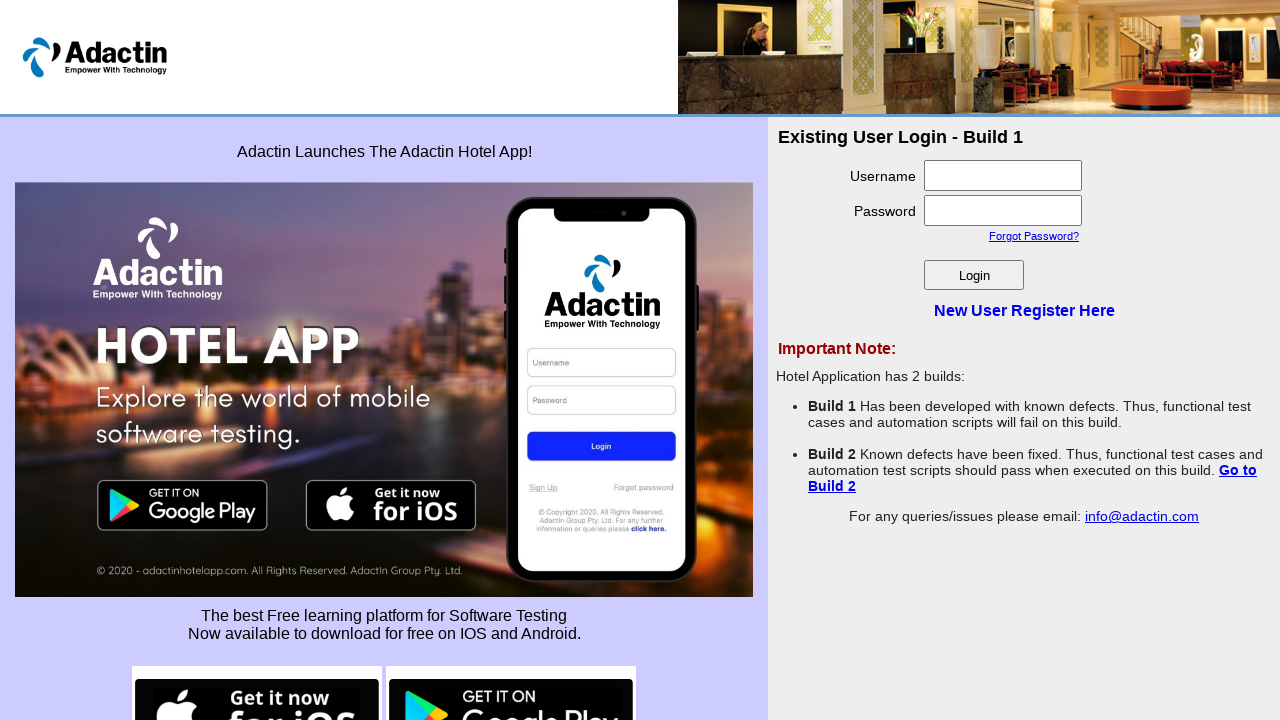

Pressed ArrowDown once in context menu
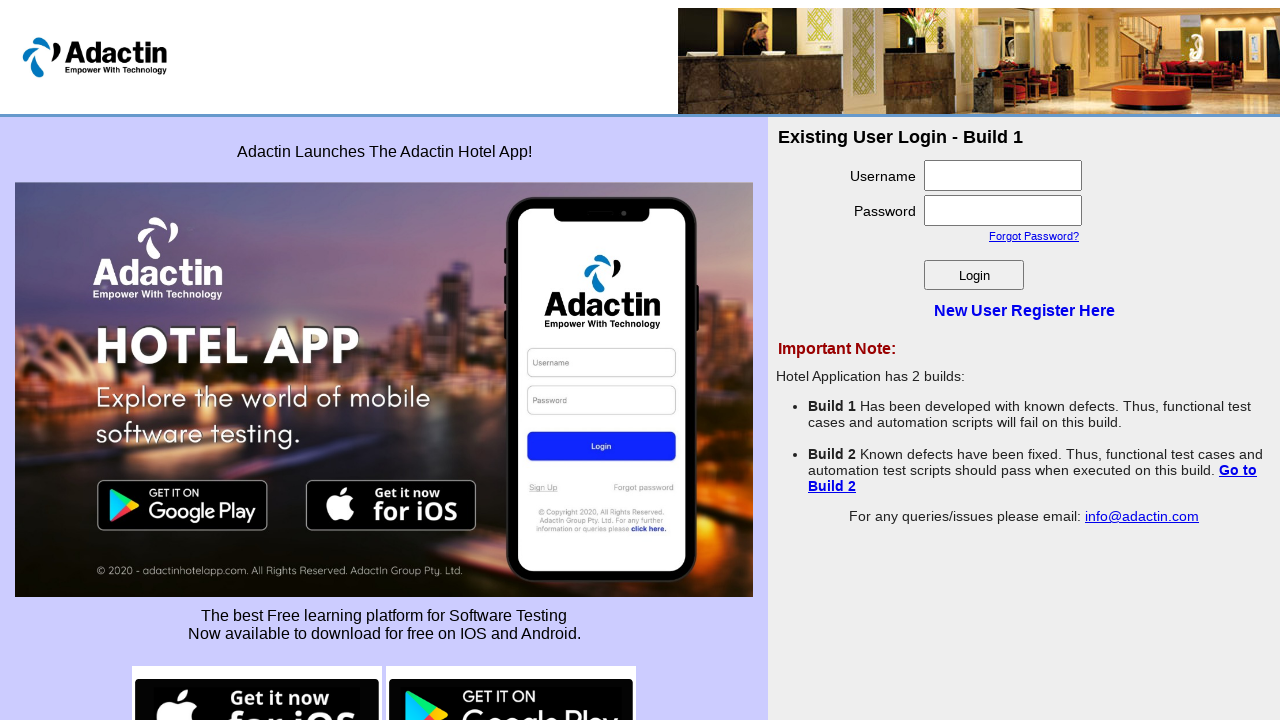

Pressed ArrowDown twice in context menu
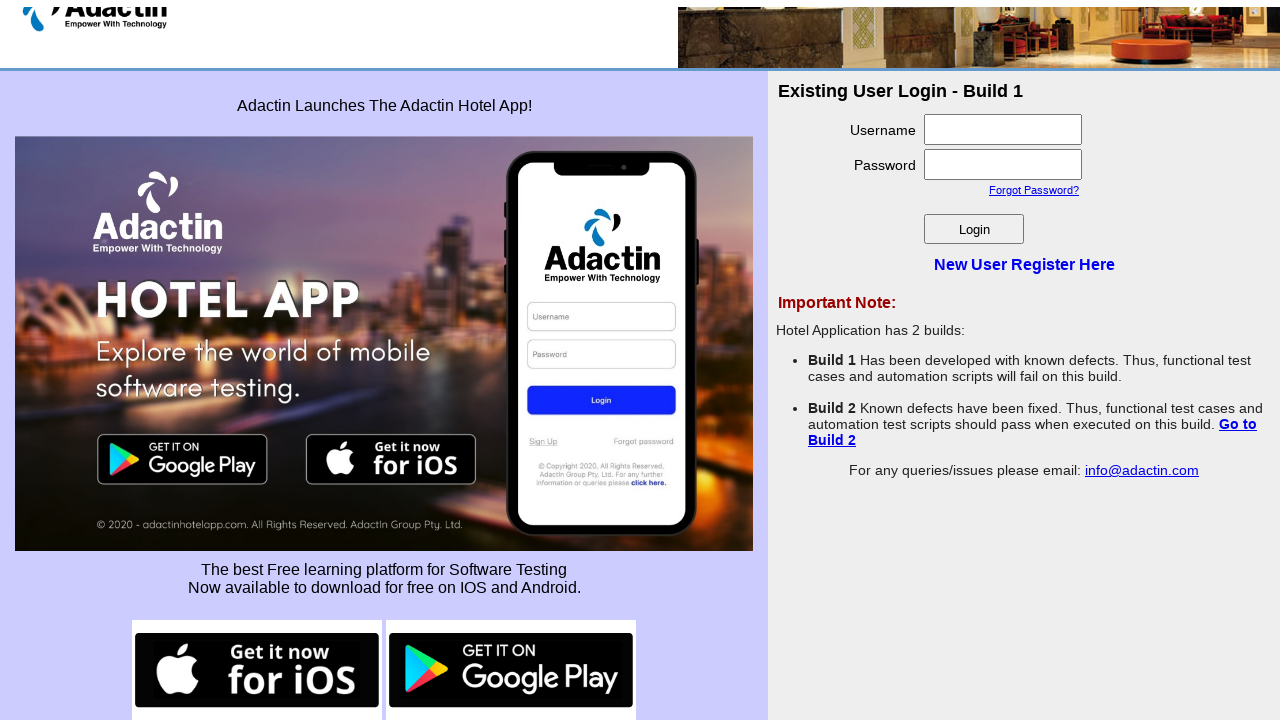

Pressed Enter to select context menu option
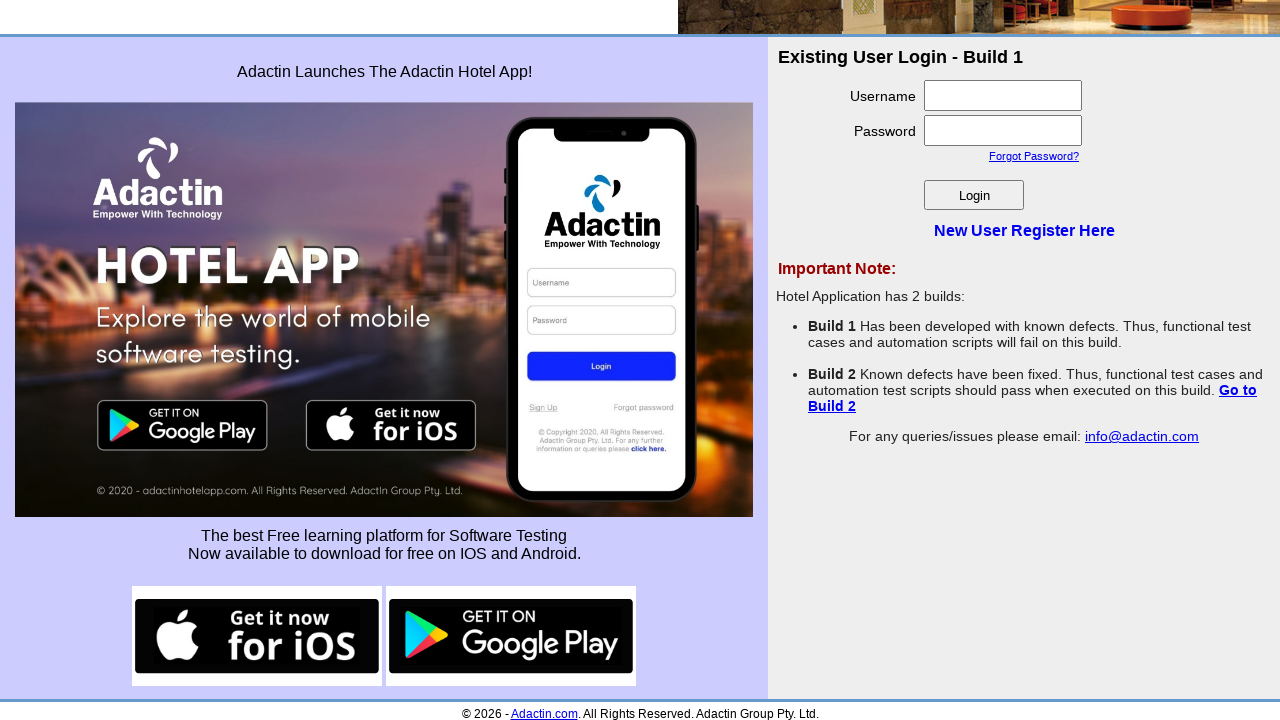

Waited 5 seconds for action to complete
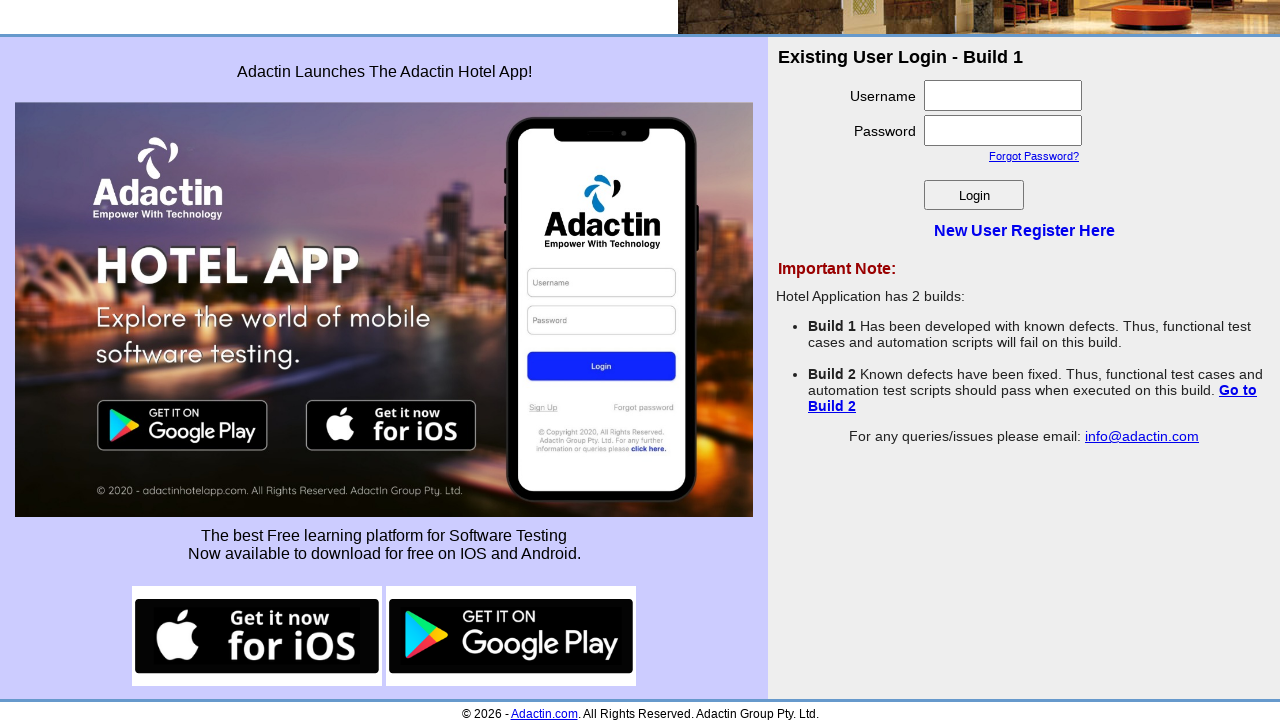

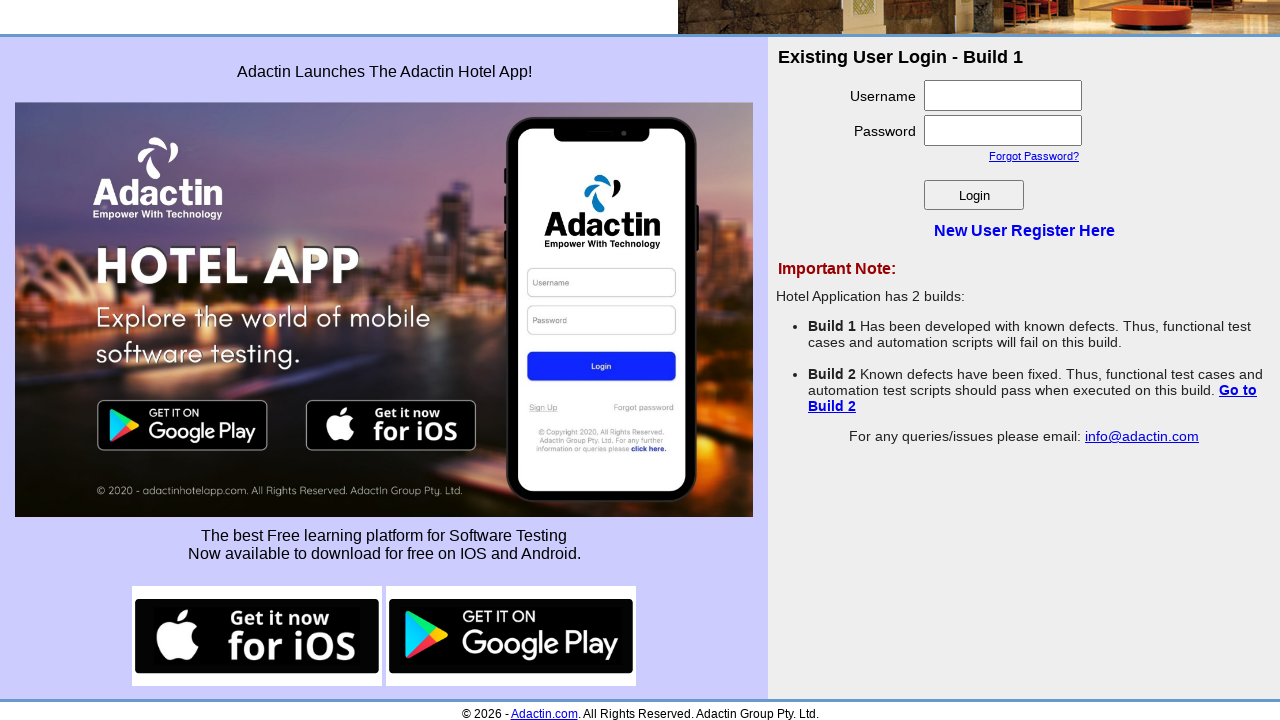